Tests filtering to display only completed items by clicking the Completed filter.

Starting URL: https://demo.playwright.dev/todomvc

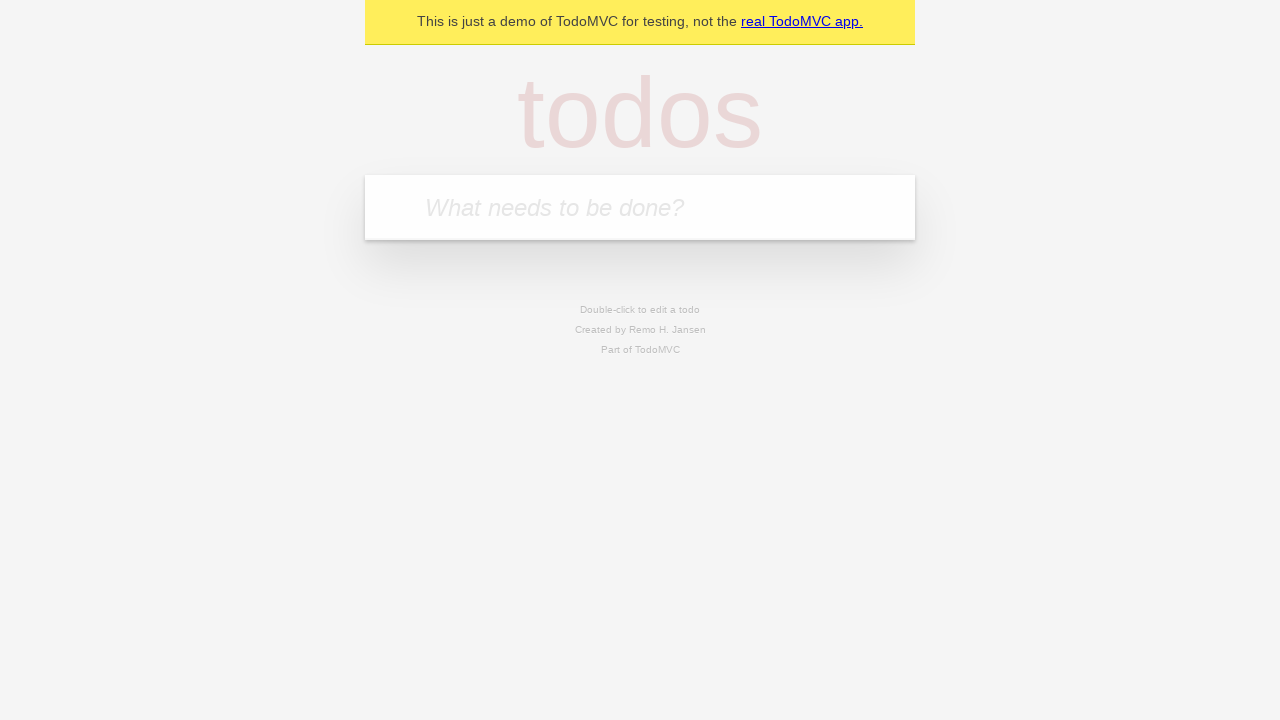

Filled new todo field with 'buy some cheese' on .new-todo
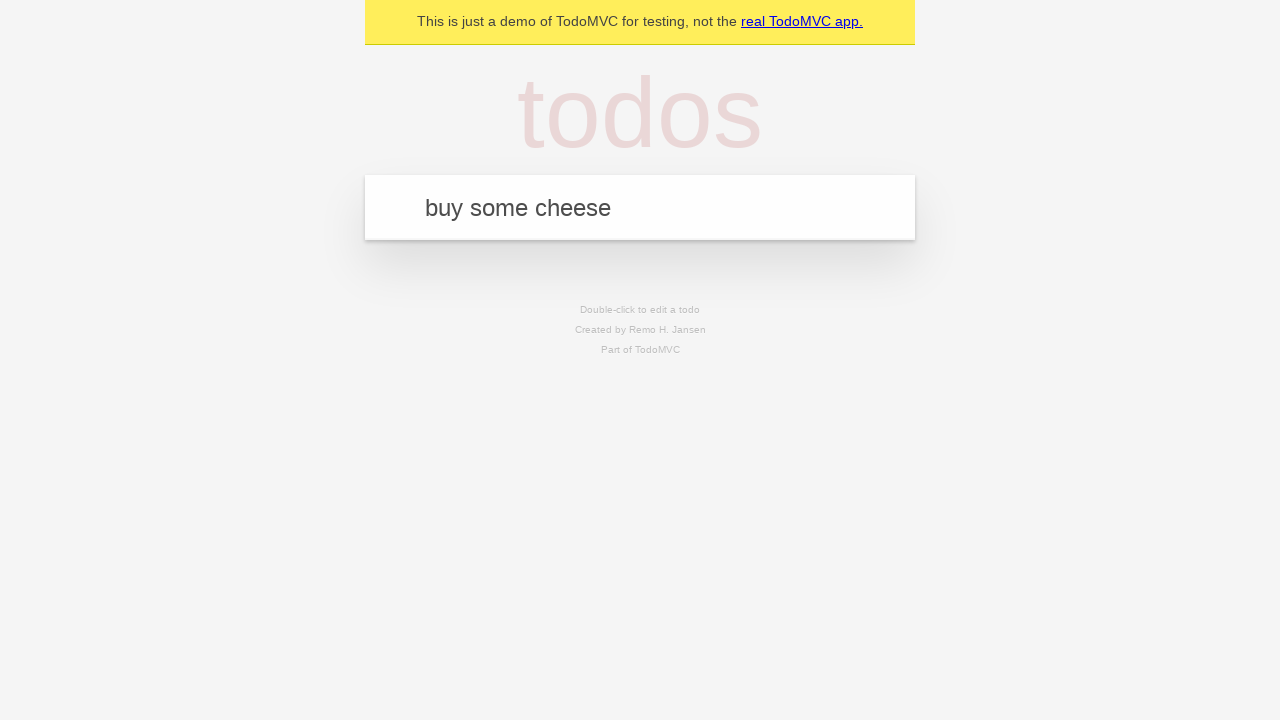

Pressed Enter to add first todo item on .new-todo
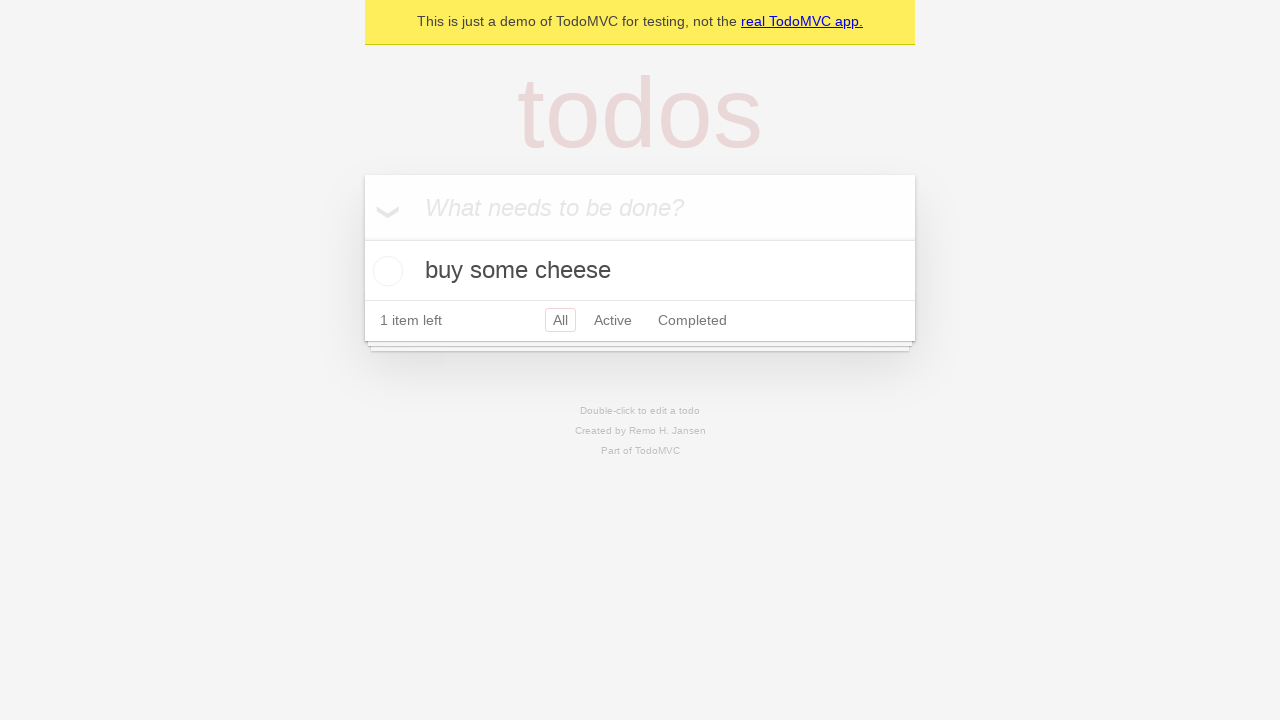

Filled new todo field with 'feed the cat' on .new-todo
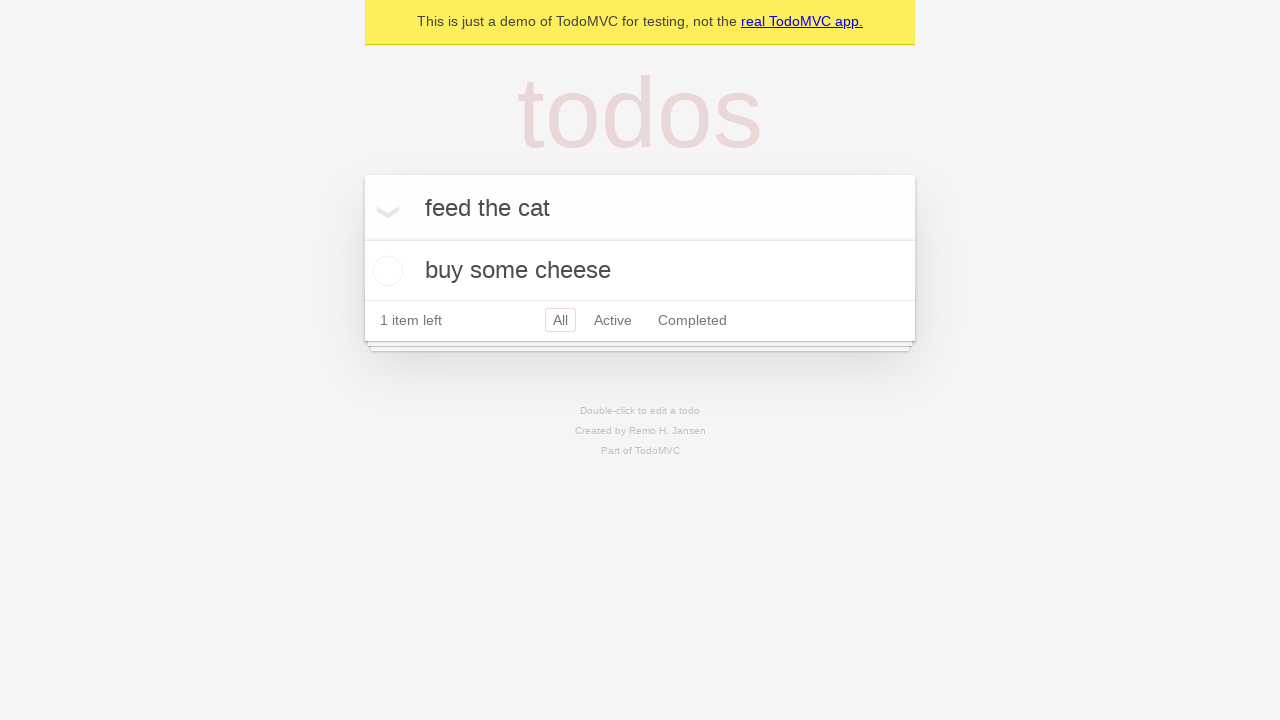

Pressed Enter to add second todo item on .new-todo
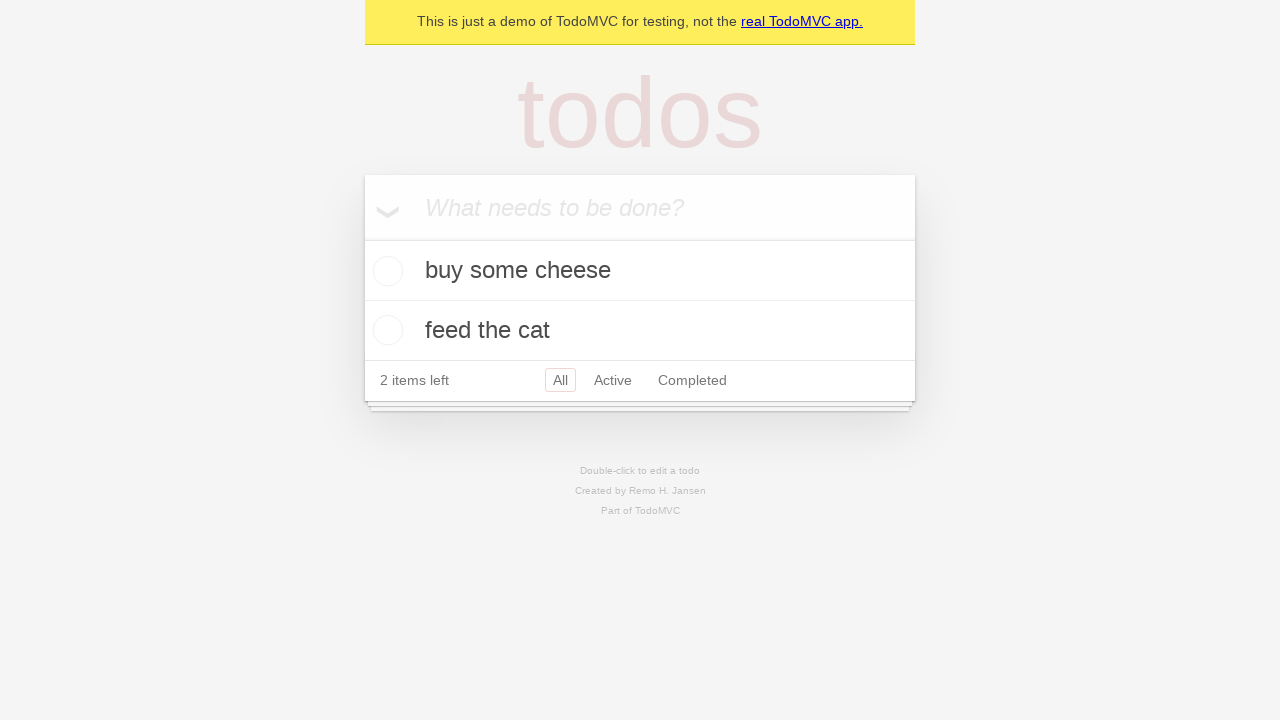

Filled new todo field with 'book a doctors appointment' on .new-todo
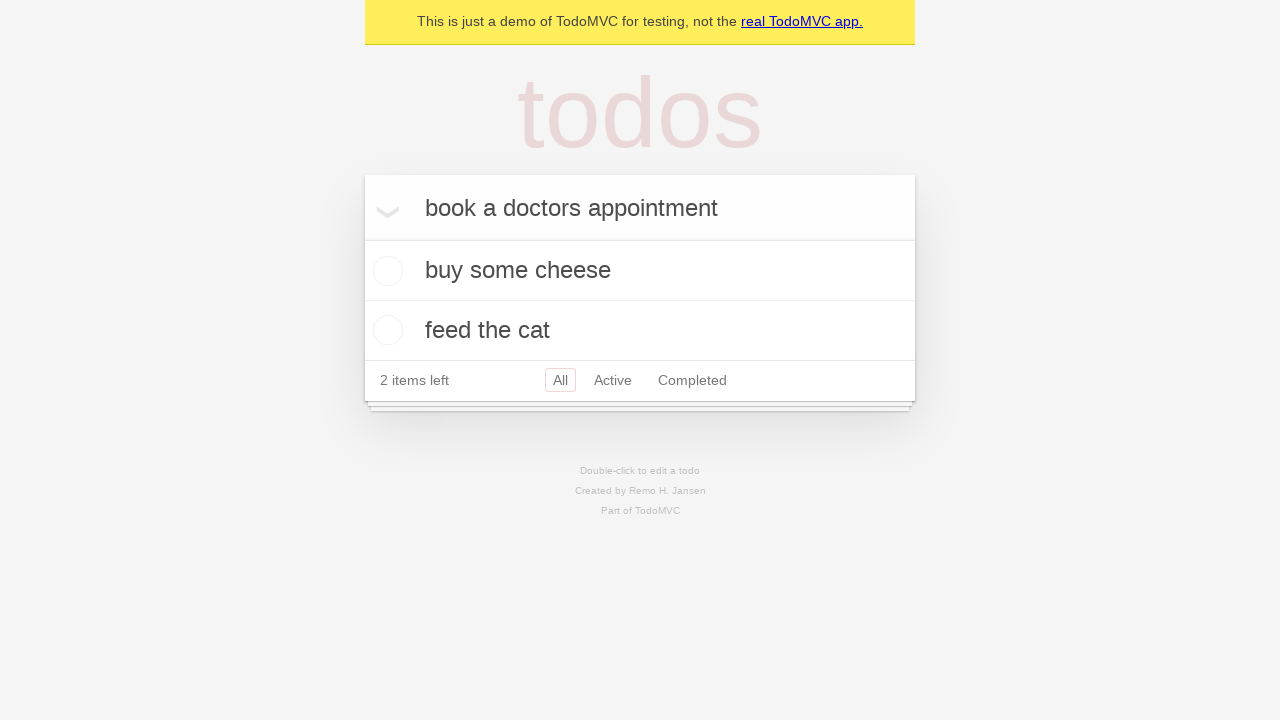

Pressed Enter to add third todo item on .new-todo
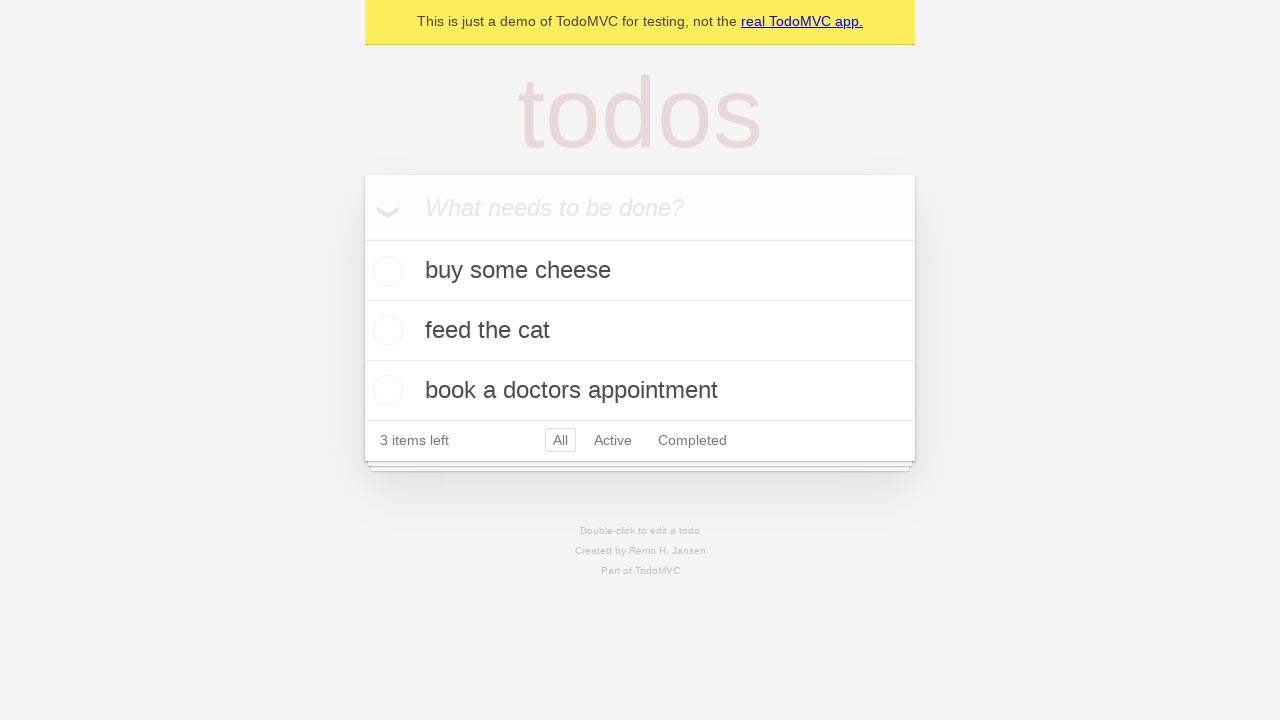

Waited for all 3 todo items to appear in the list
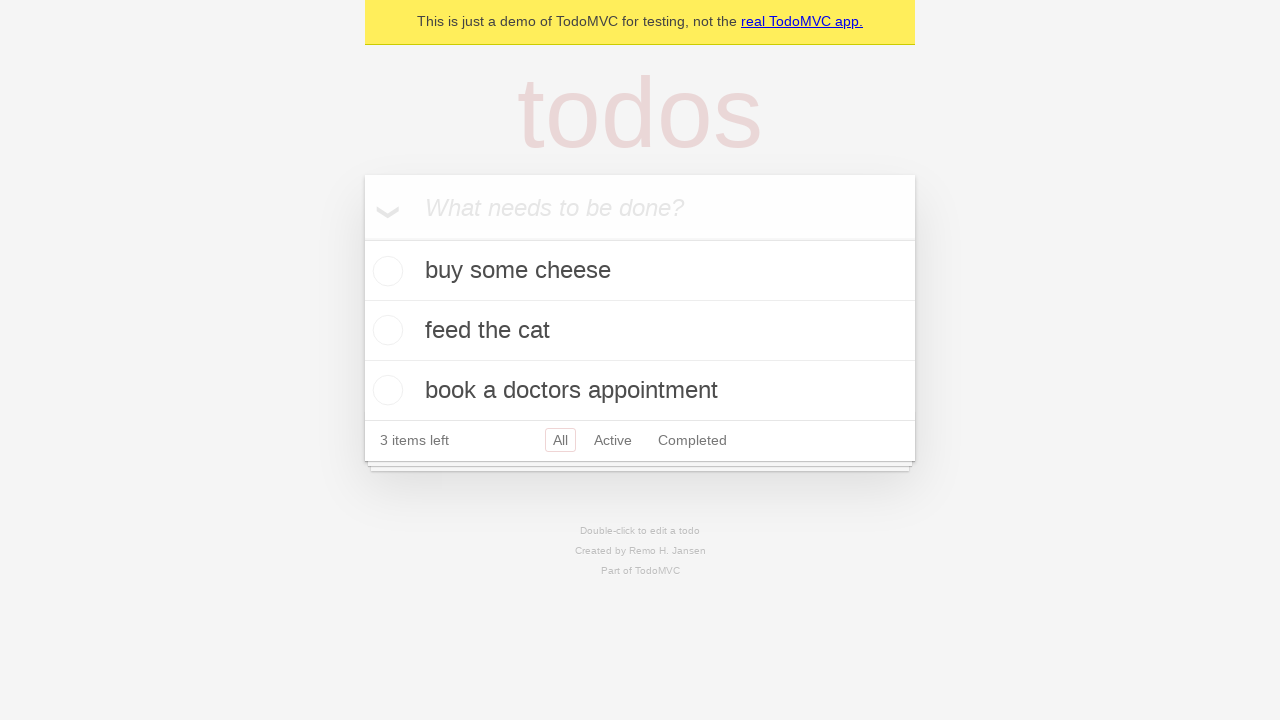

Checked the second todo item to mark it as completed at (385, 330) on .todo-list li .toggle >> nth=1
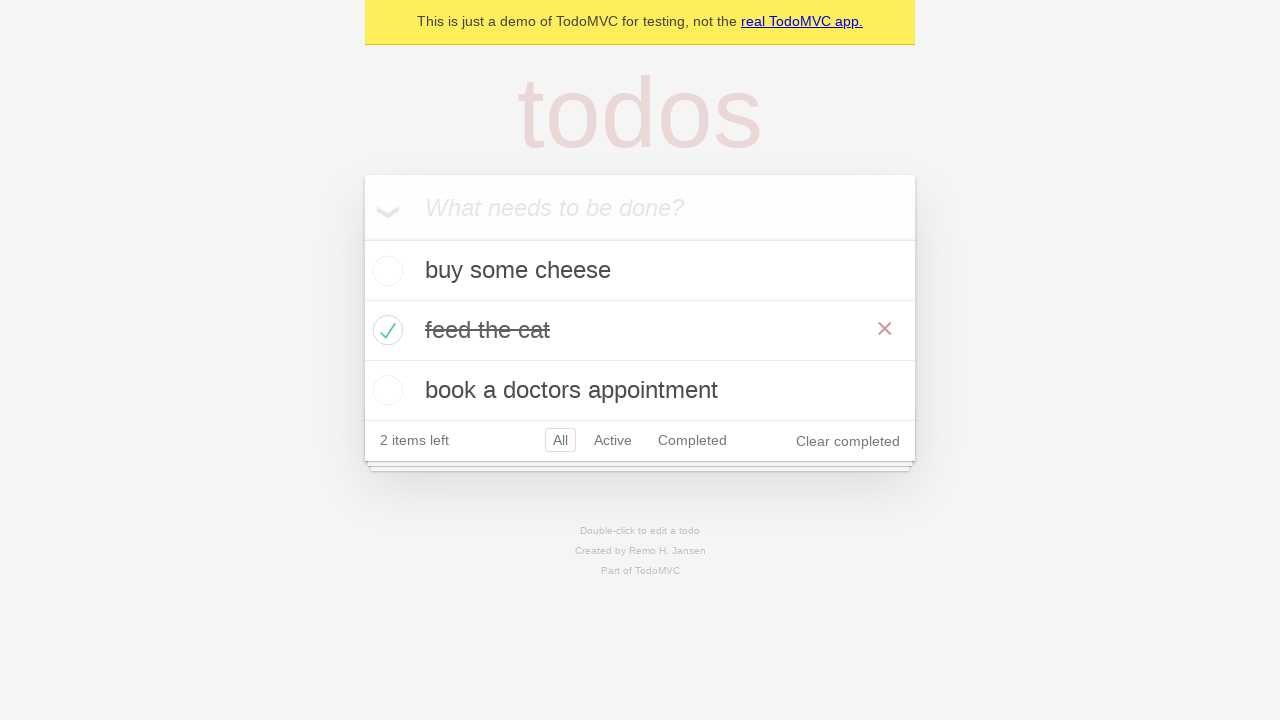

Clicked the Completed filter to display only completed items at (692, 440) on .filters >> text=Completed
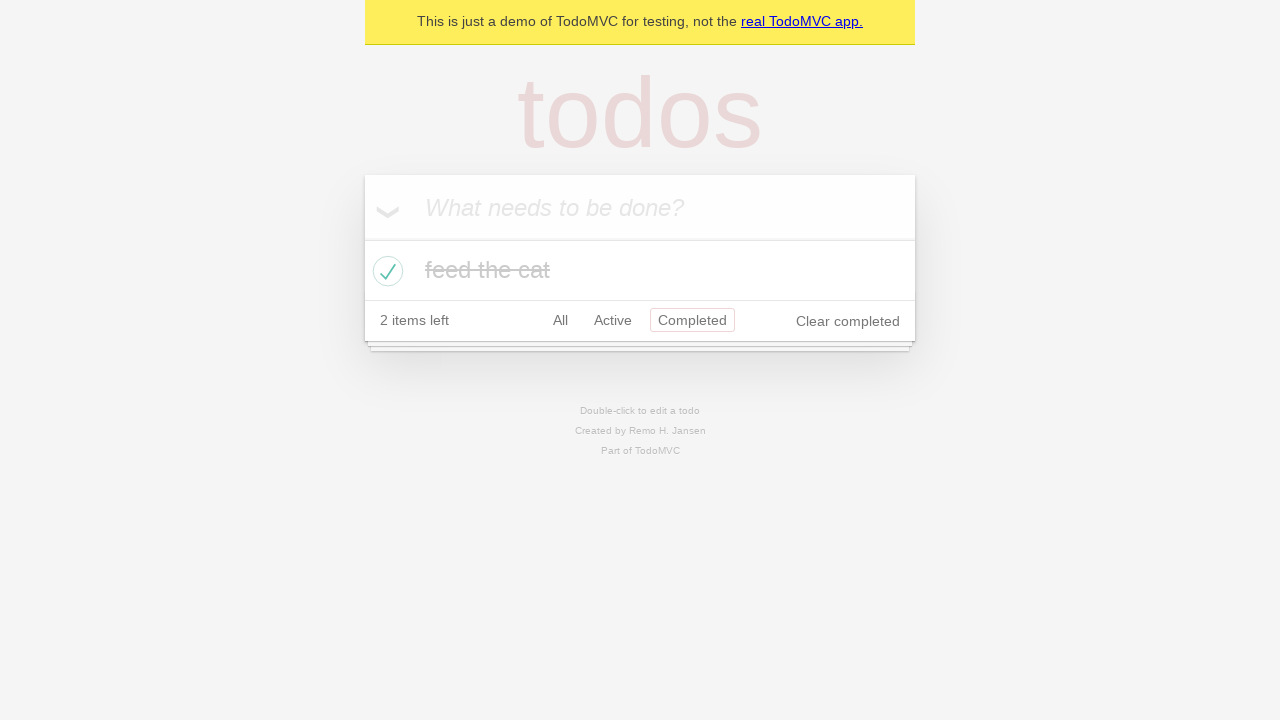

Waited for filter to apply and verified only 1 completed item is displayed
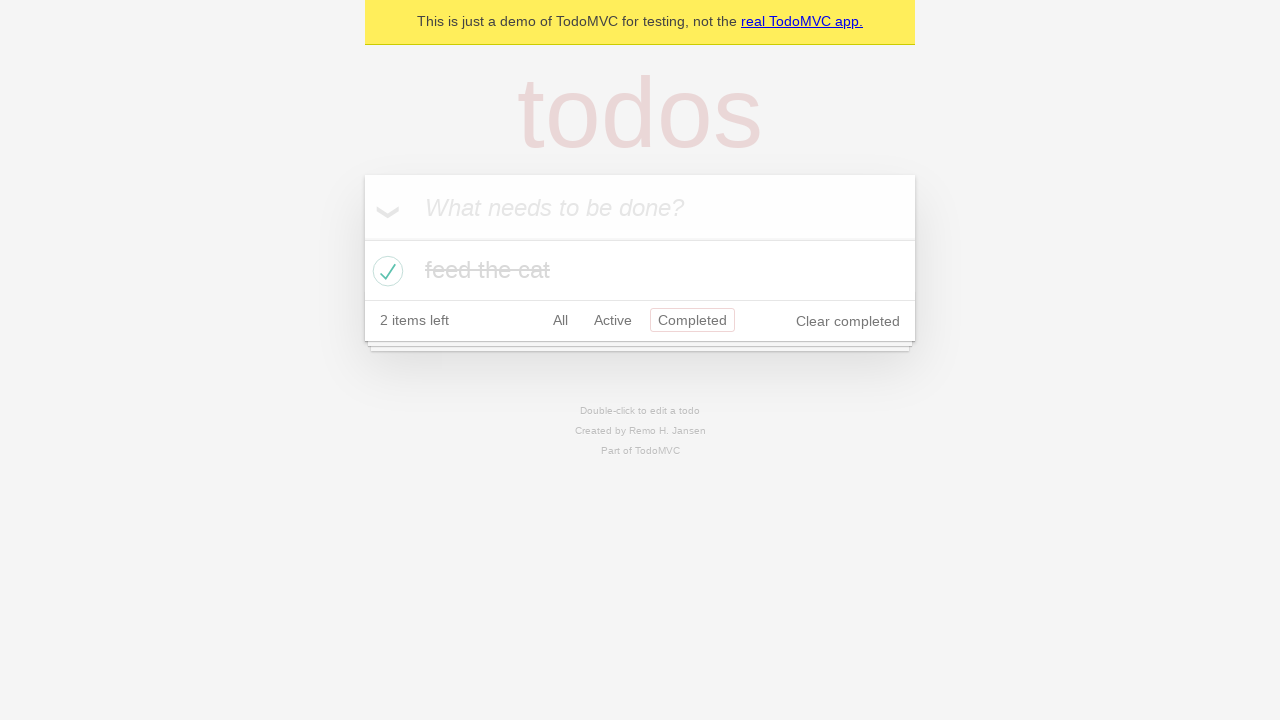

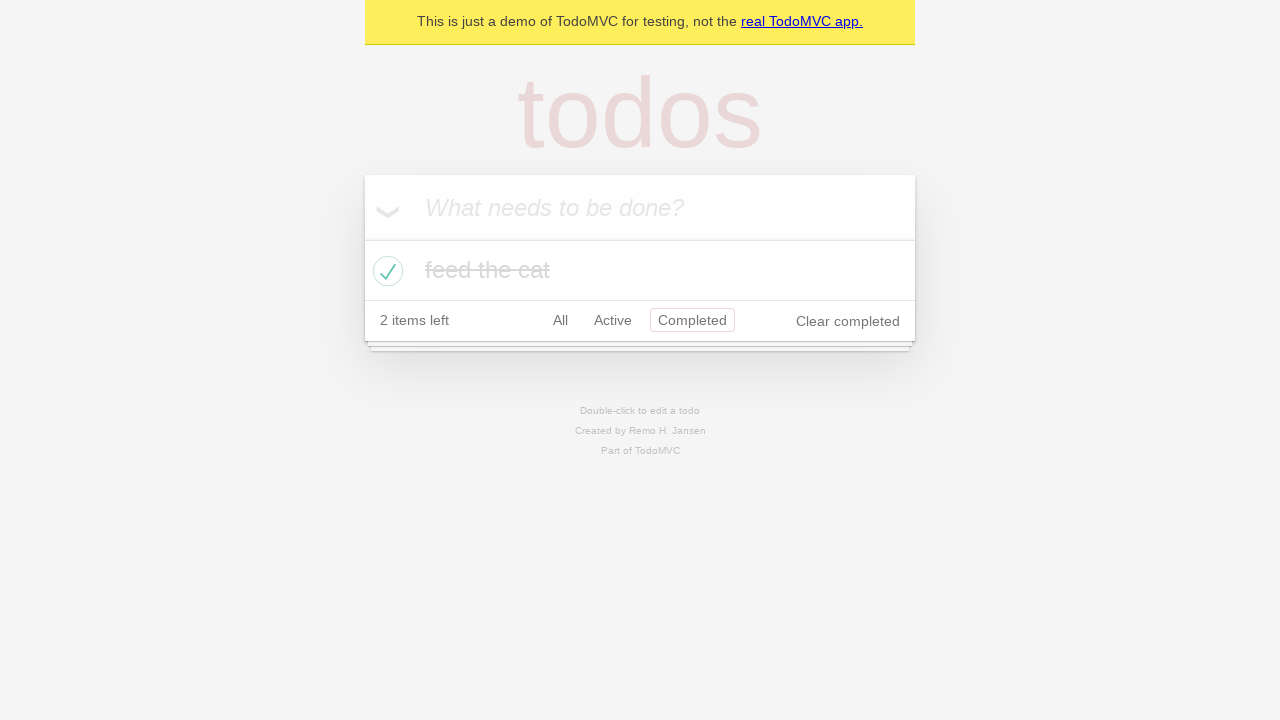